Tests an e-commerce workflow on demoblaze.com by adding notebook products to cart, removing one item, and completing checkout with buyer information.

Starting URL: https://www.demoblaze.com/index.html

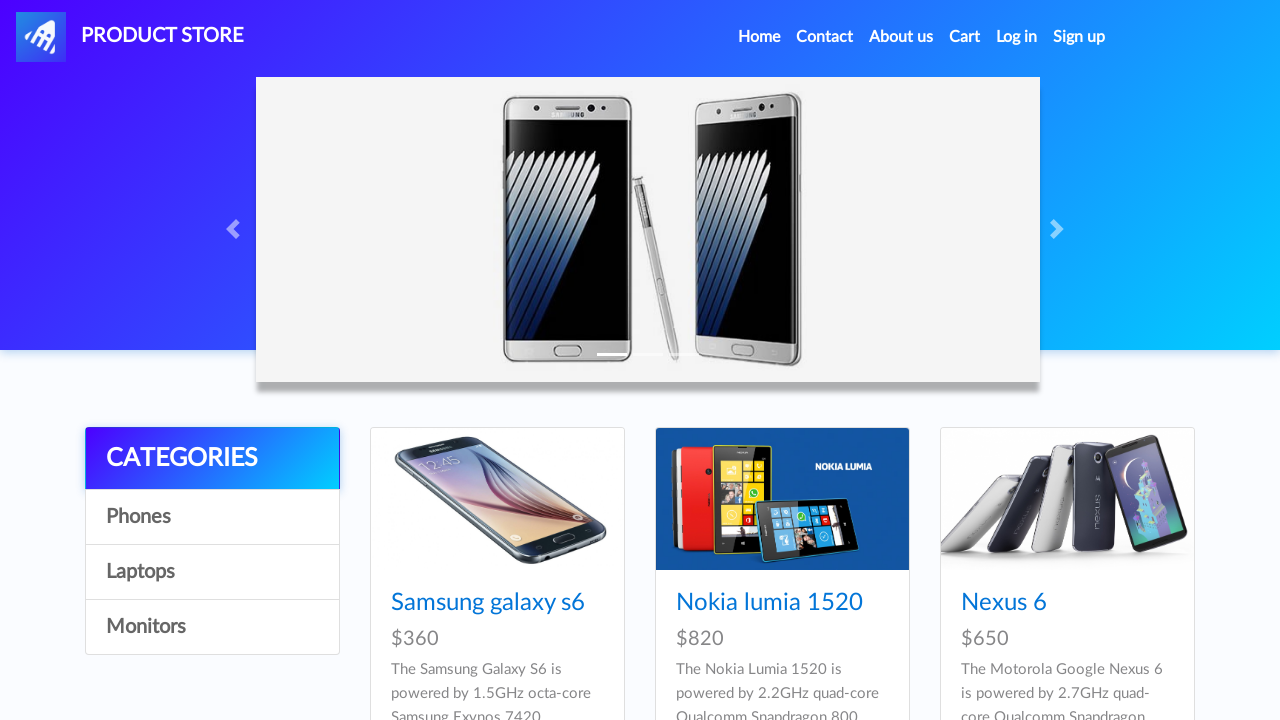

Clicked on Notebook category at (212, 572) on //a[@onclick="byCat('notebook')"]
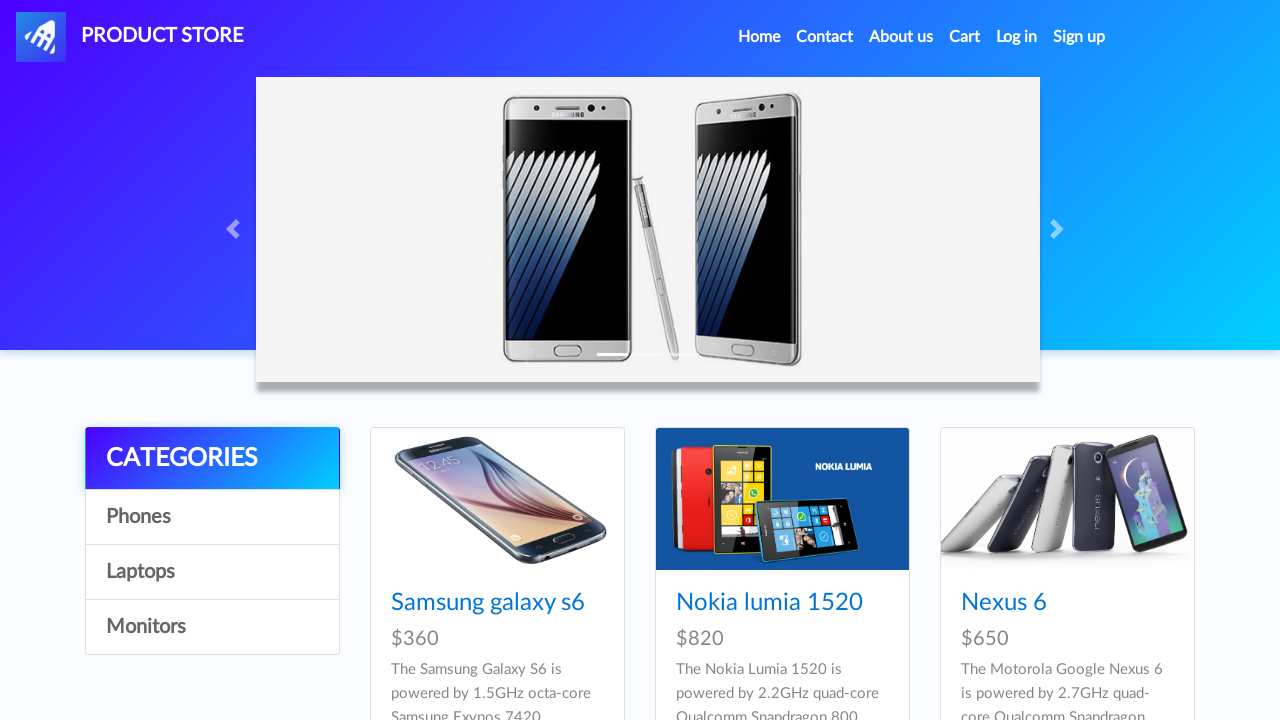

Clicked on product 8 link at (497, 499) on a[href*='8']
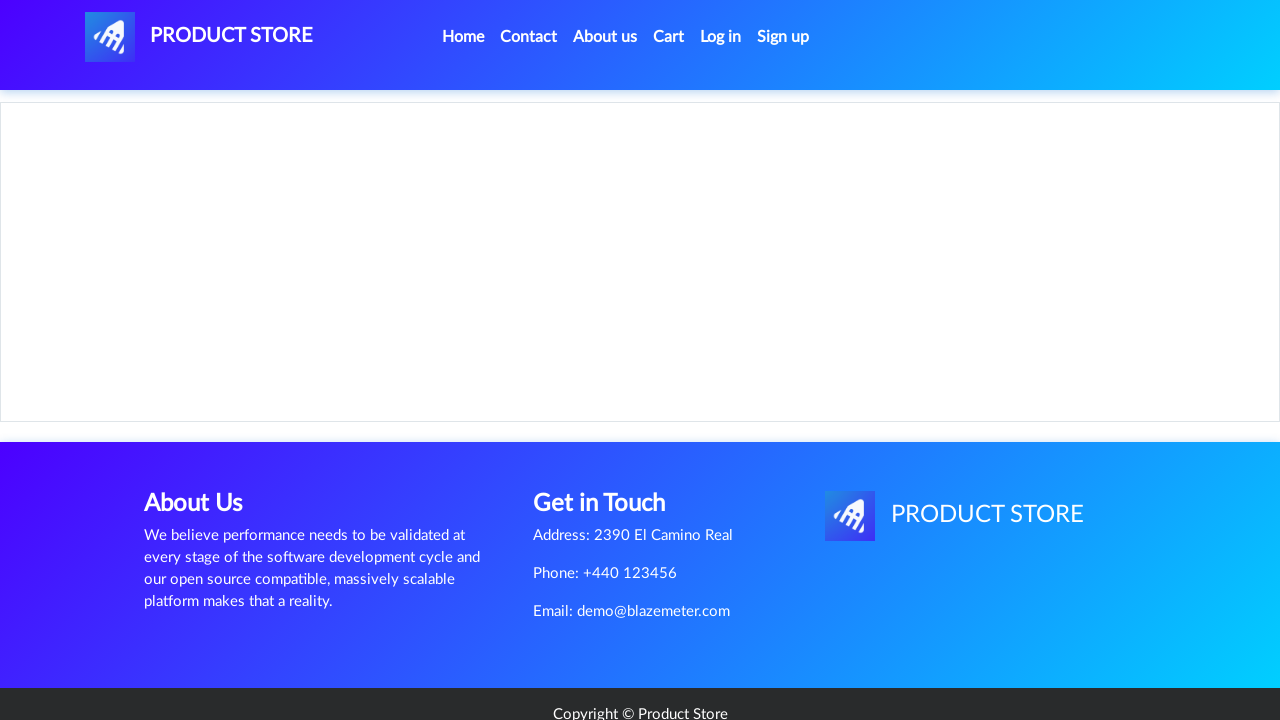

Clicked add to cart button for product 8 at (610, 440) on a[onclick*='8']
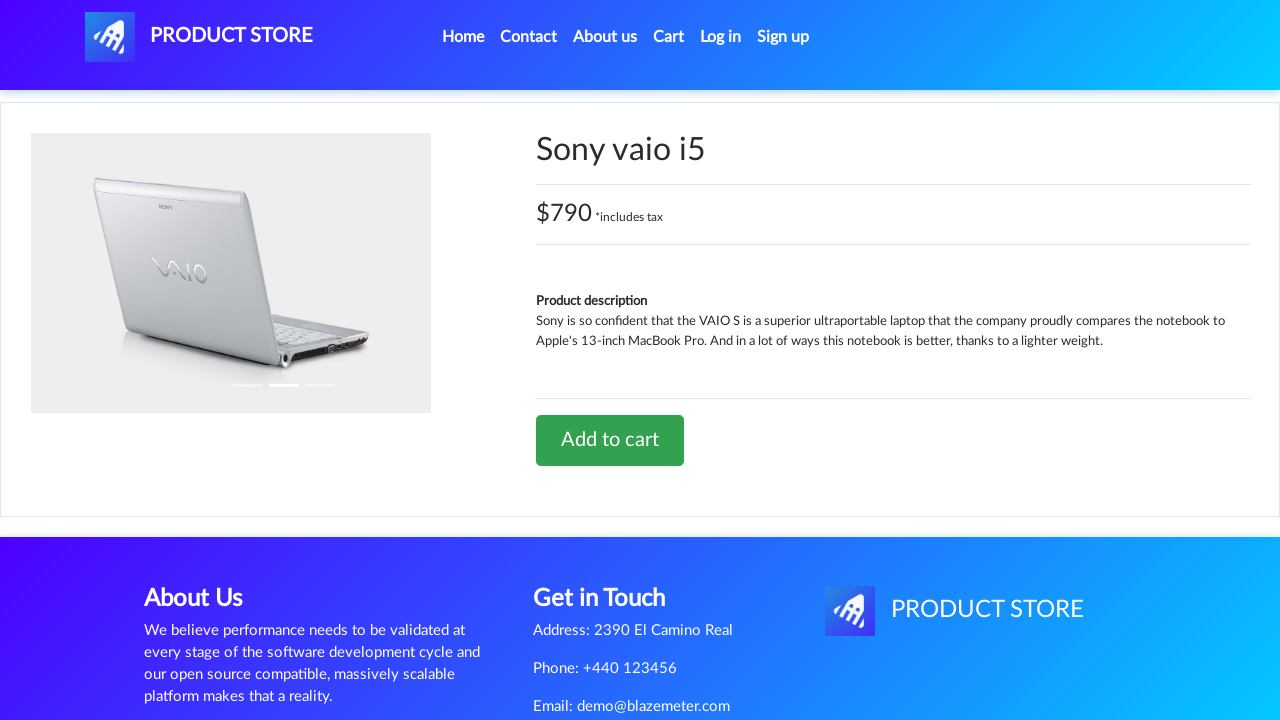

Accepted product added alert for product 8
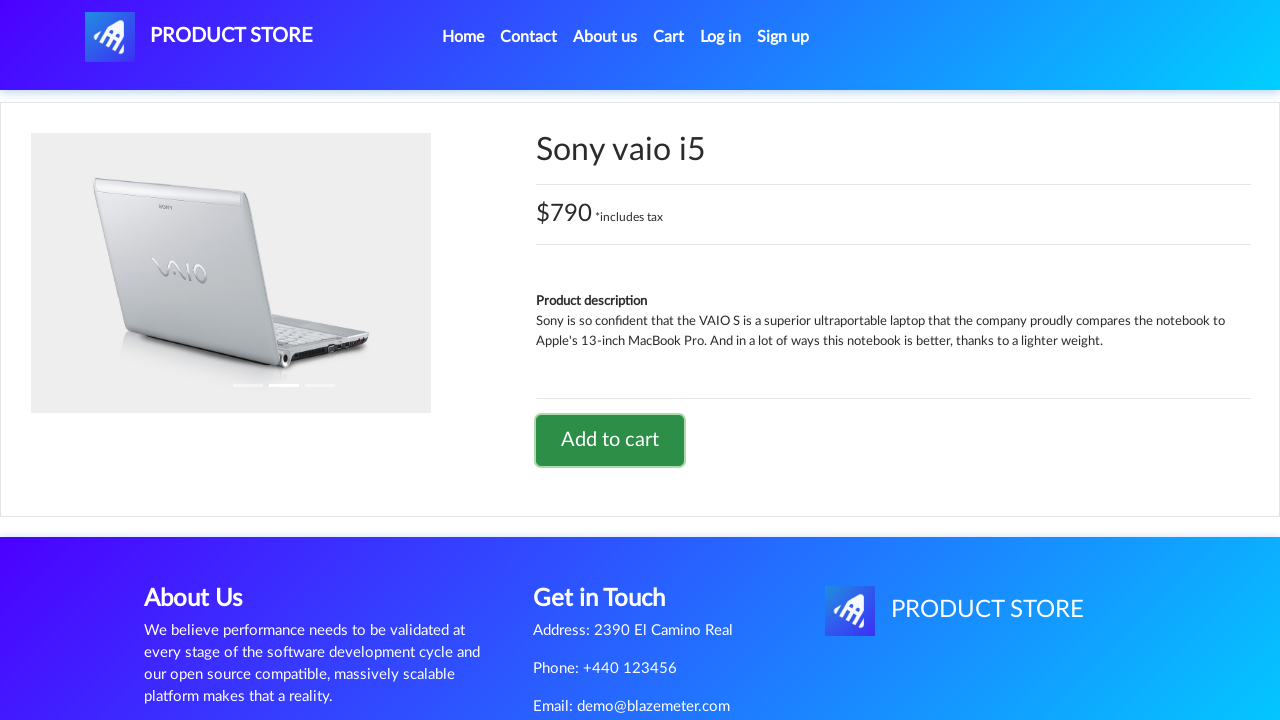

Navigated back to home page
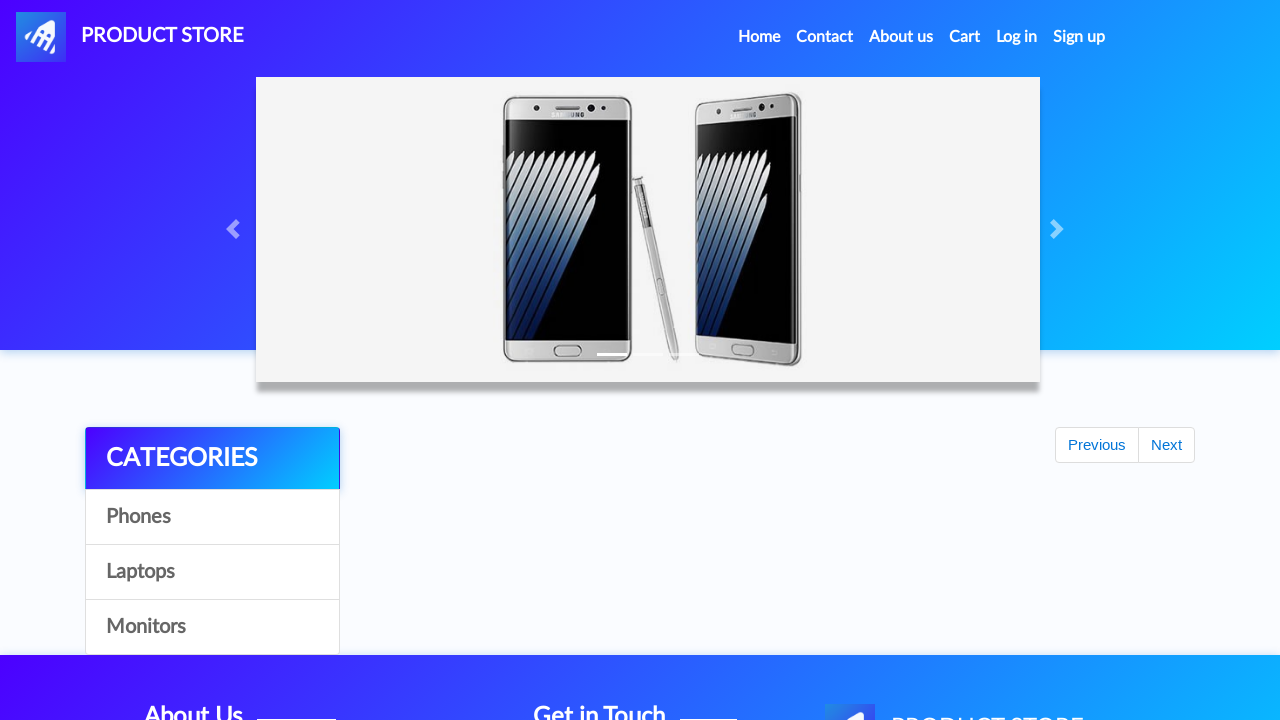

Clicked on Notebook category again at (212, 572) on //a[@onclick="byCat('notebook')"]
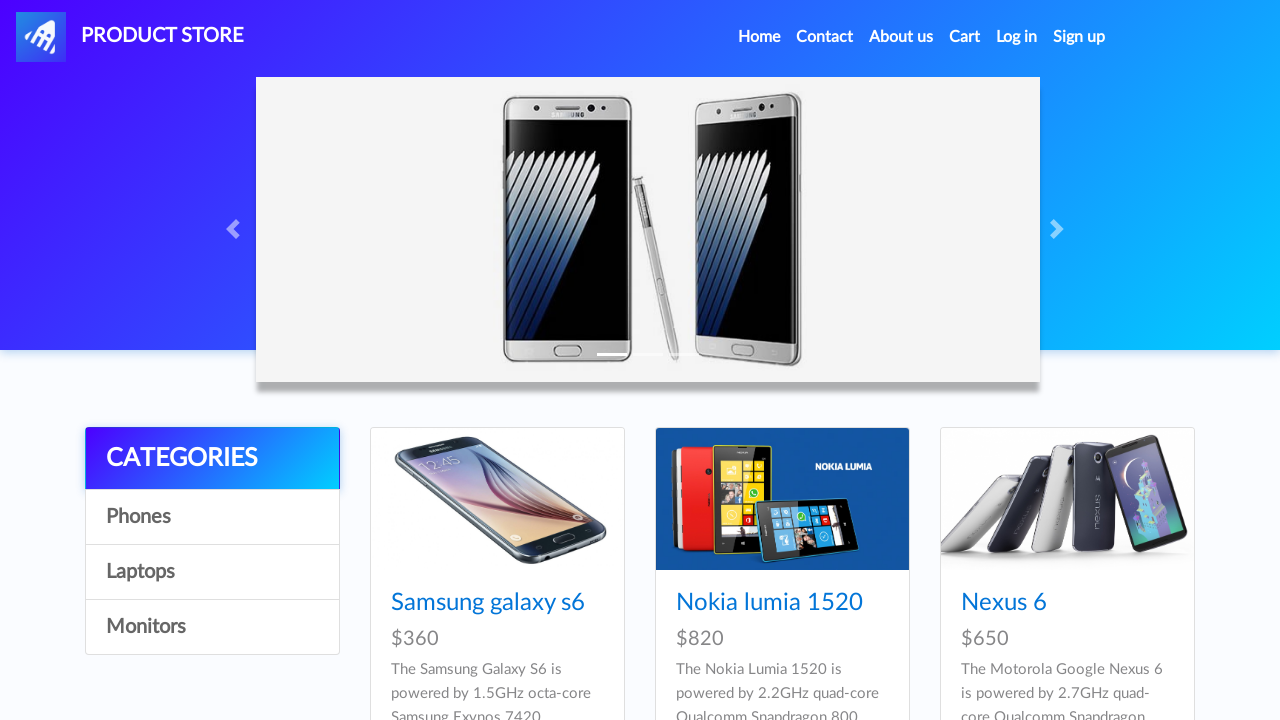

Clicked on product 12 link at (497, 361) on a[href*='12']
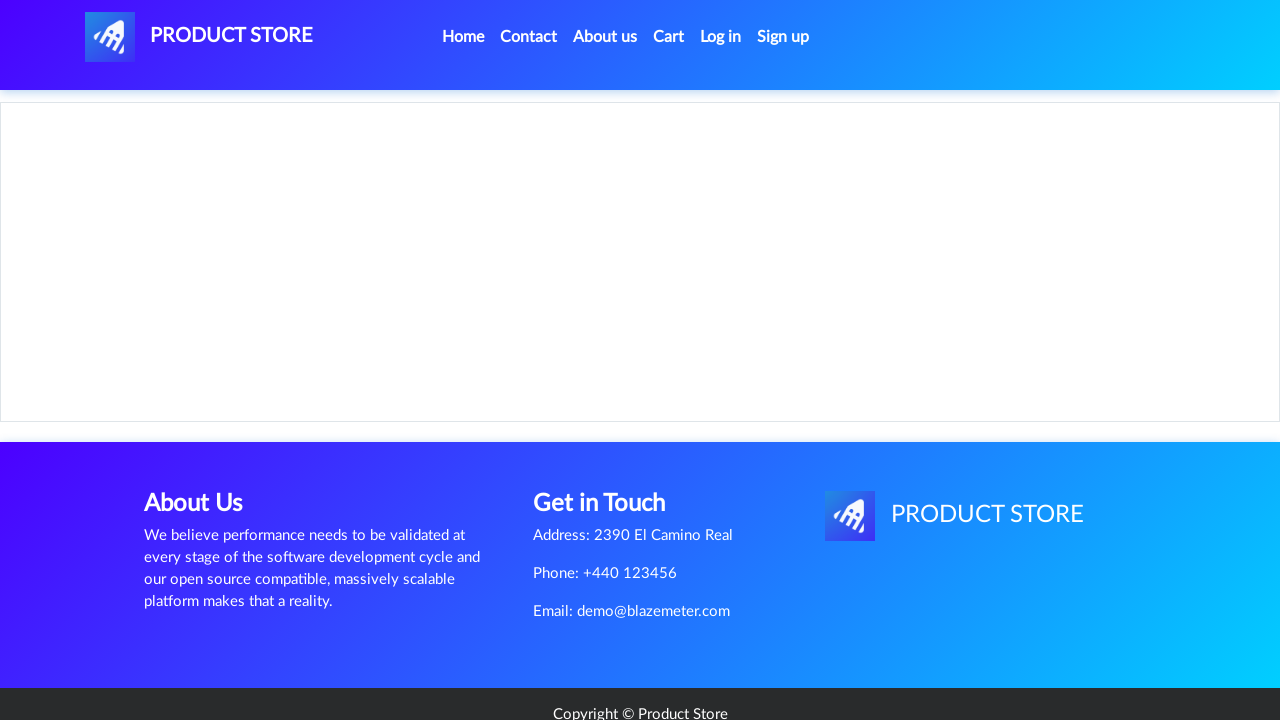

Clicked add to cart button for product 12 at (610, 460) on a[onclick*='12']
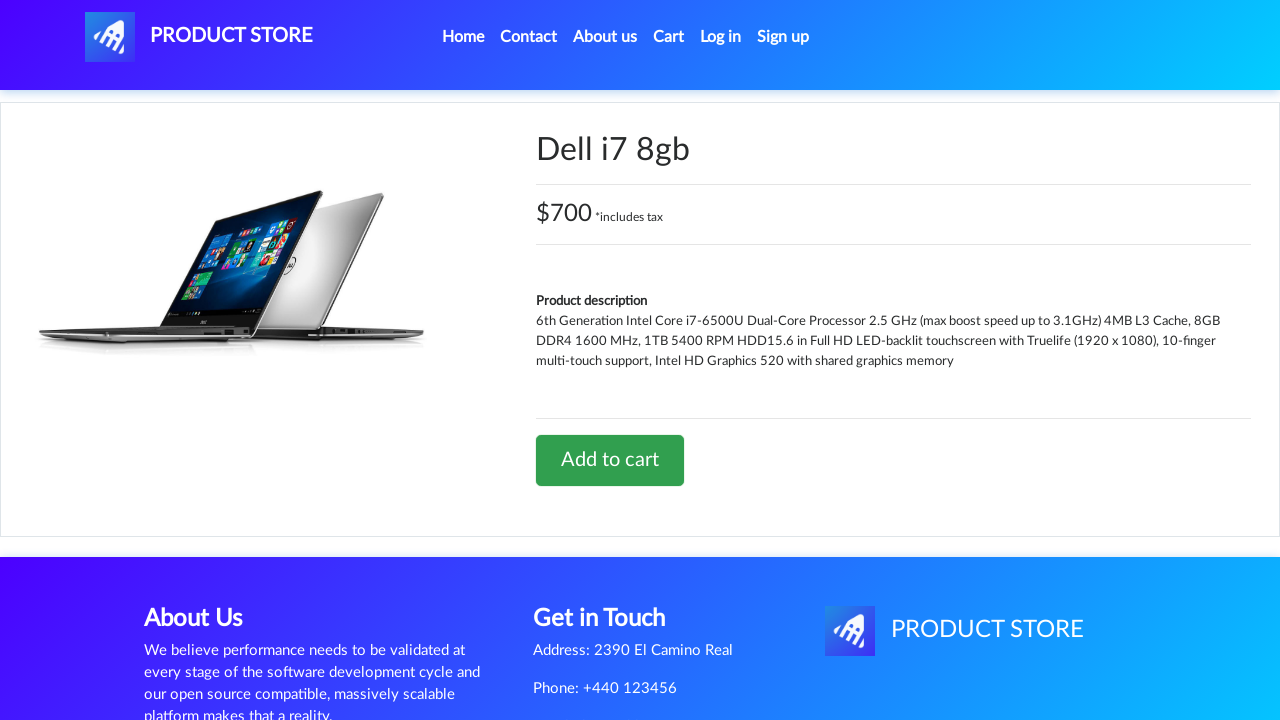

Waited for product added alert for product 12
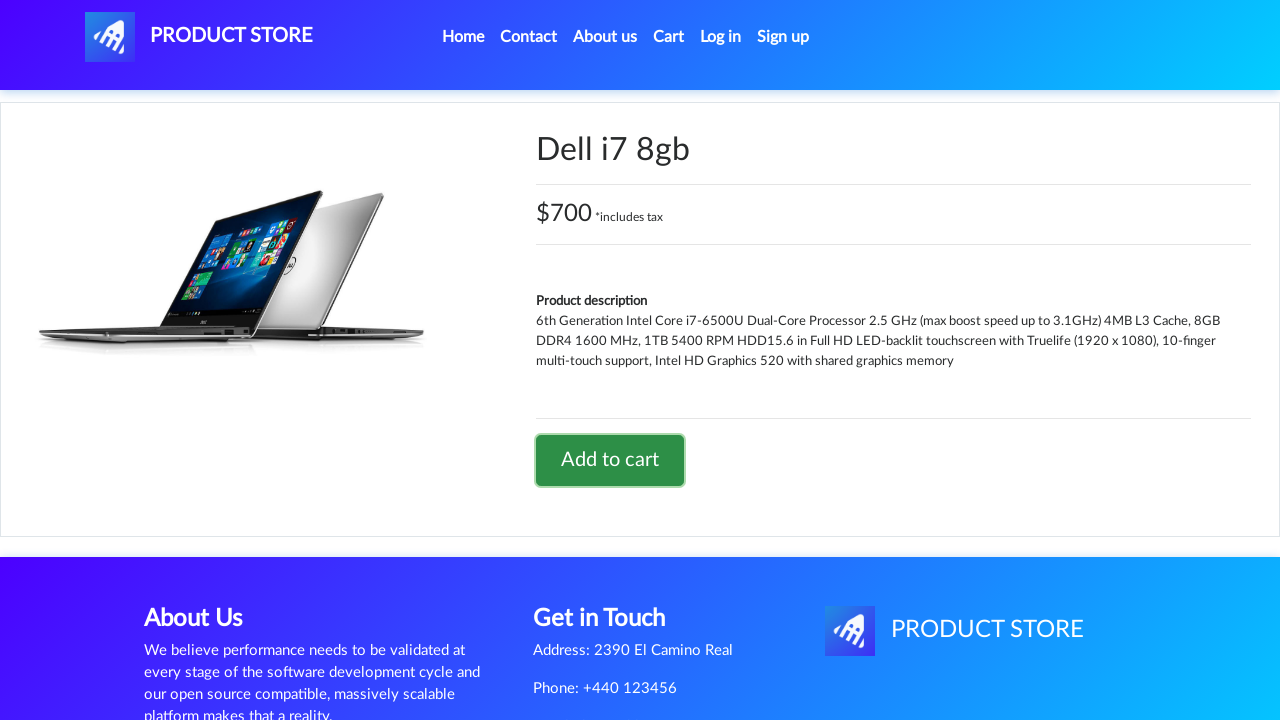

Clicked on cart button at (669, 37) on #cartur
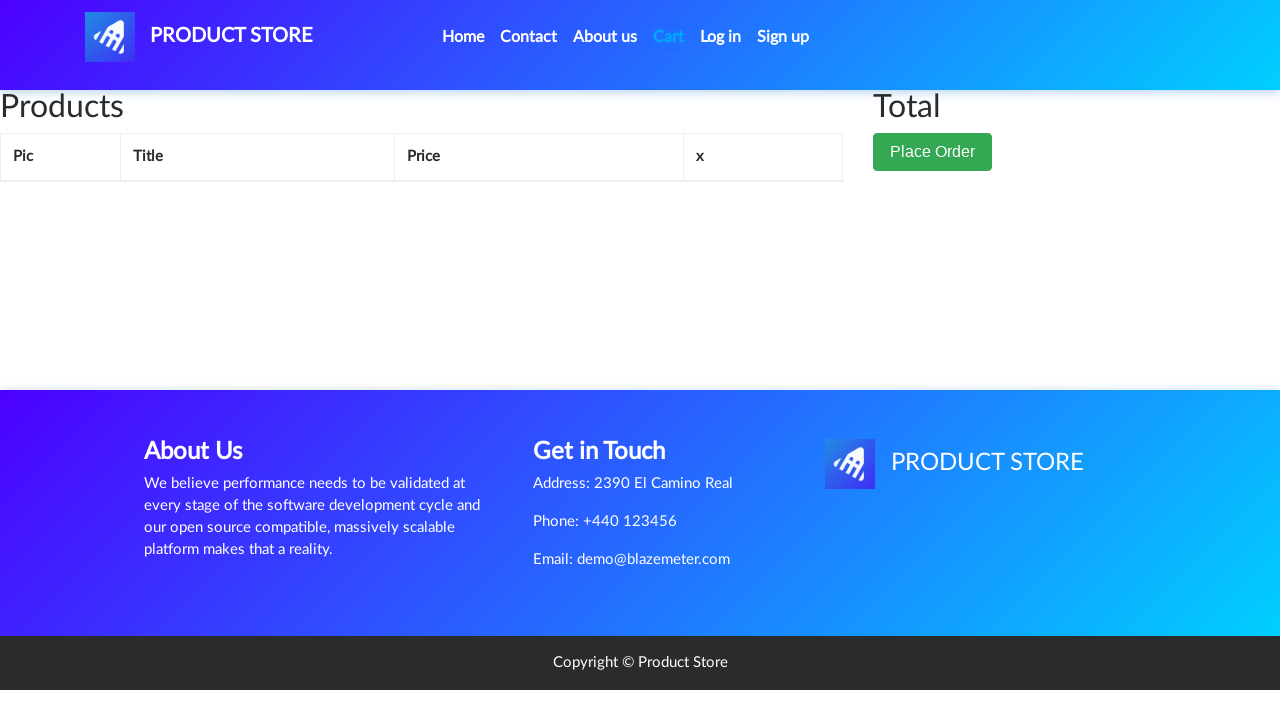

Cart loaded with products
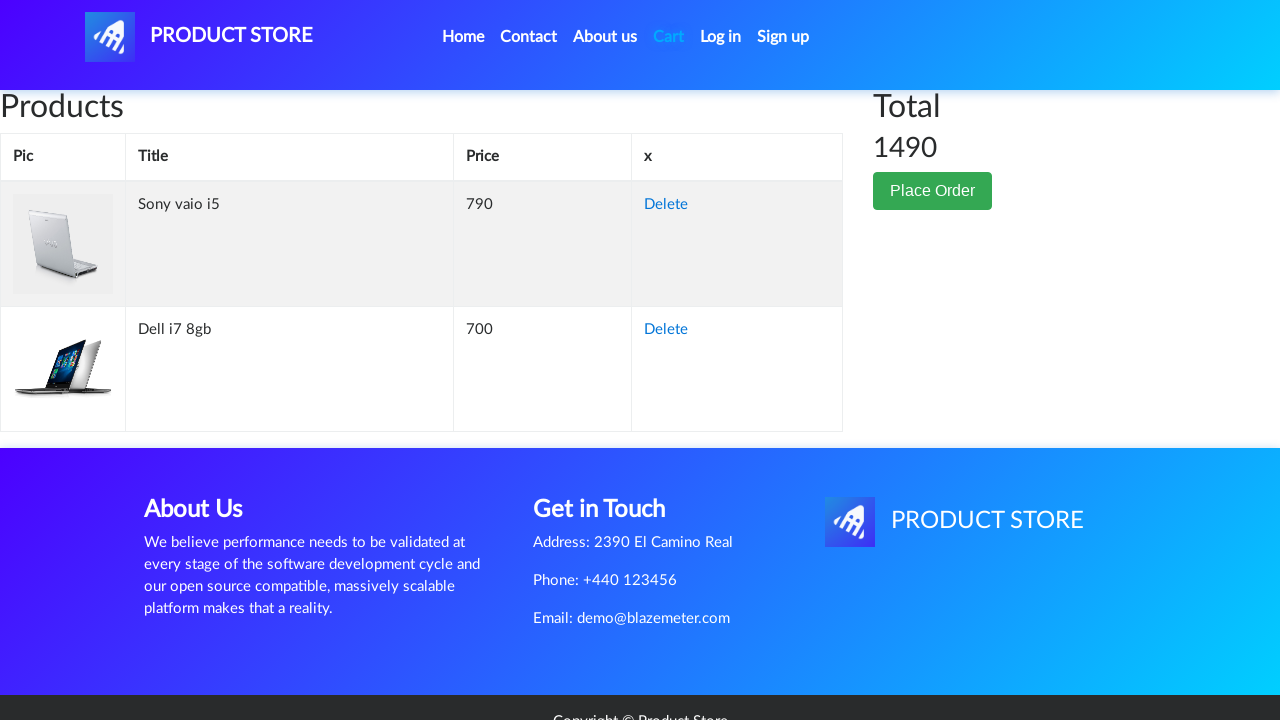

Clicked delete button for Dell i7 8gb product at (666, 330) on xpath=//td[contains(text(),'Dell i7 8gb')]/following-sibling::td[2]//a
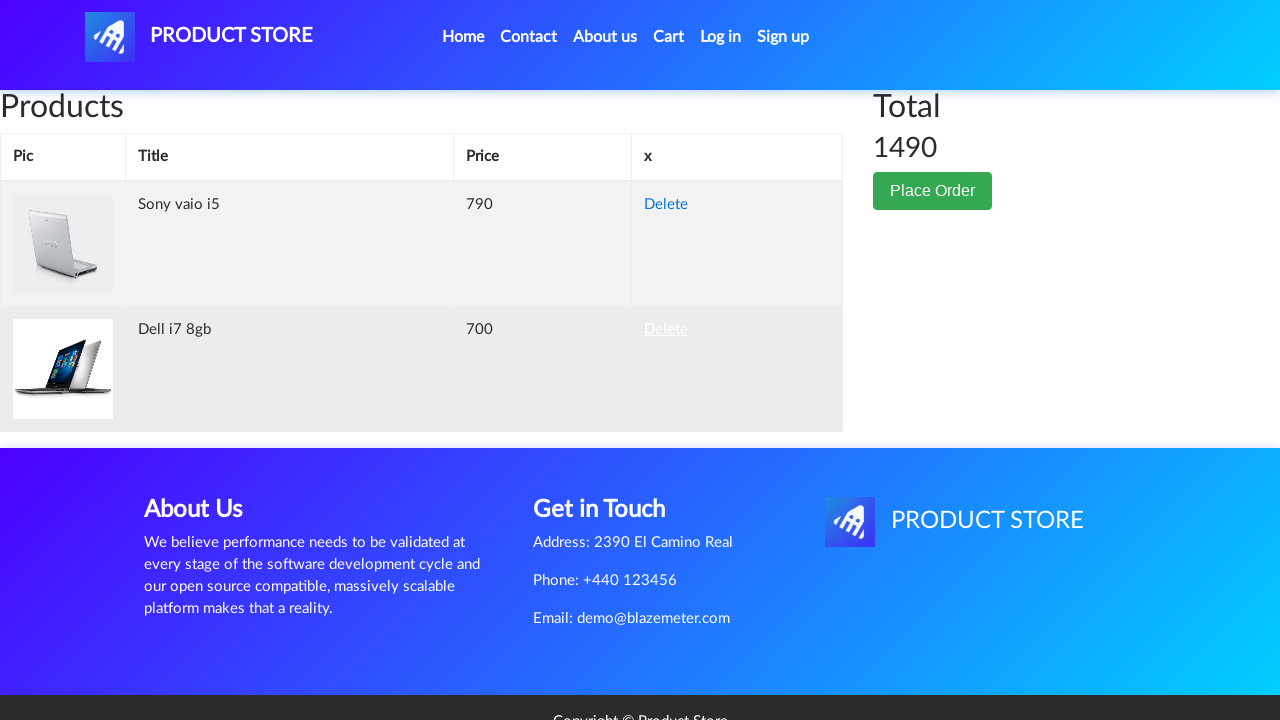

Dell i7 8gb product removed from cart
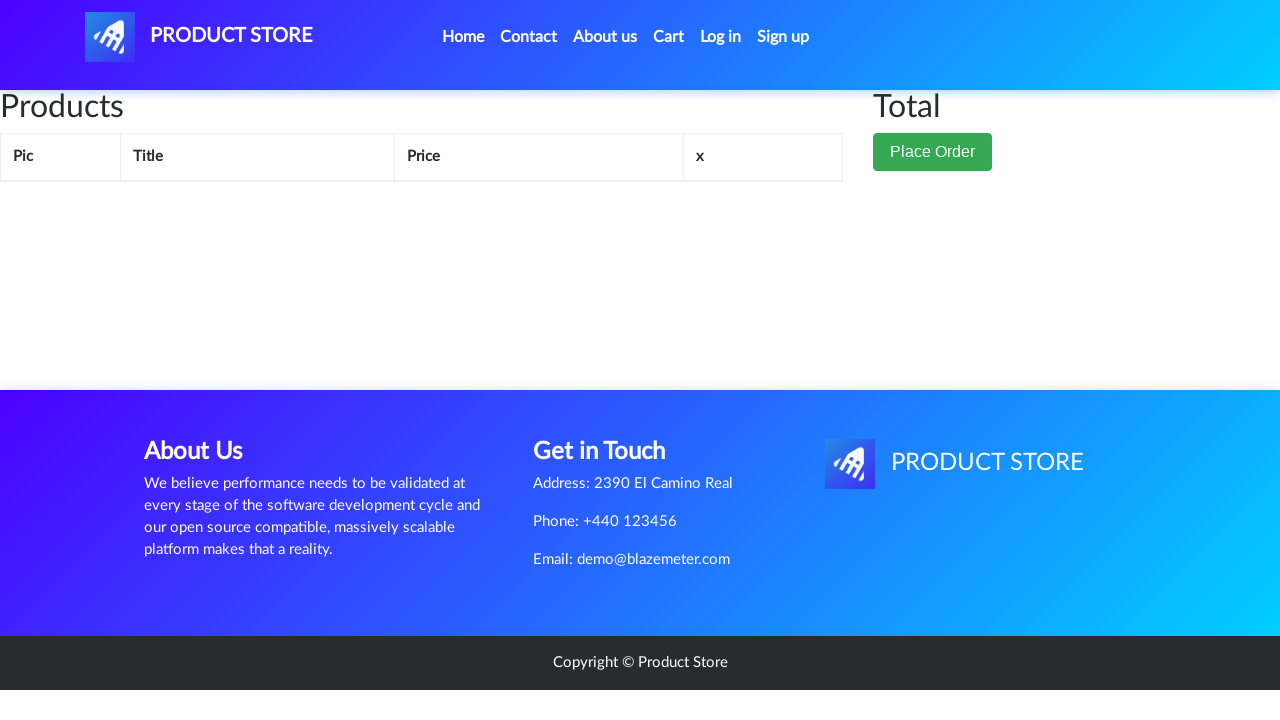

Clicked Place Order button at (933, 152) on button[data-target*='#orderModal']
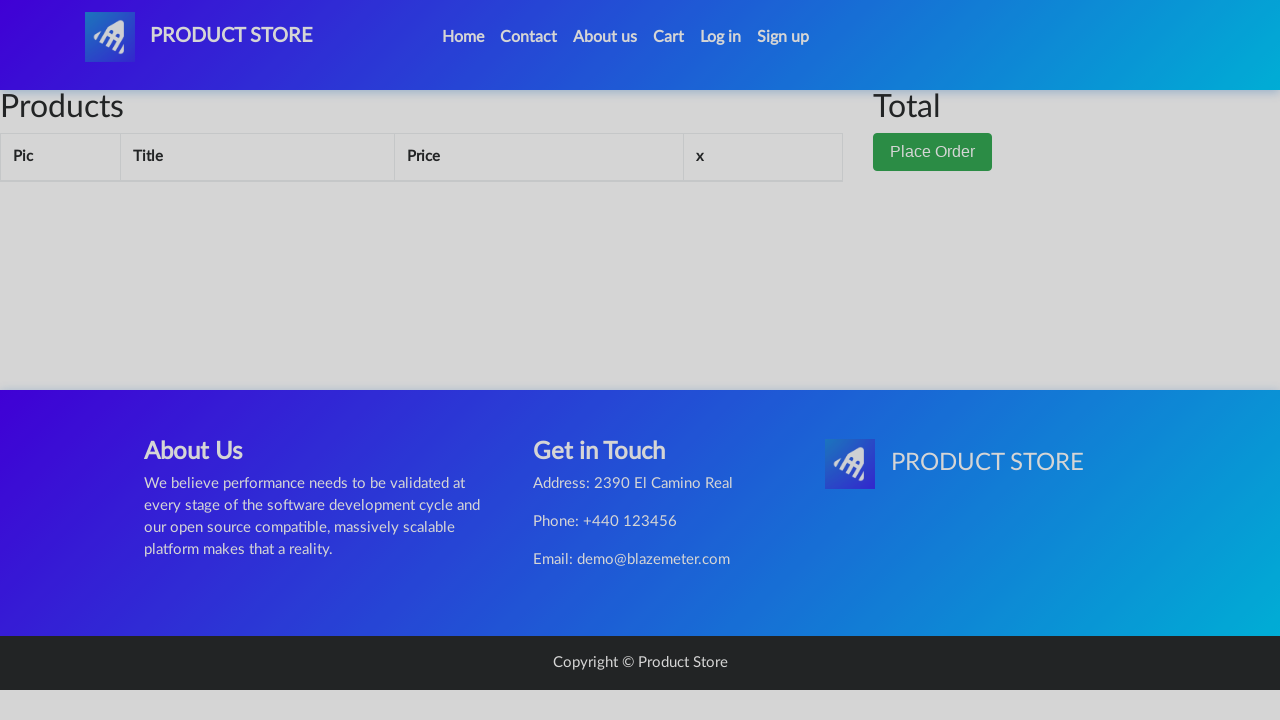

Order modal appeared
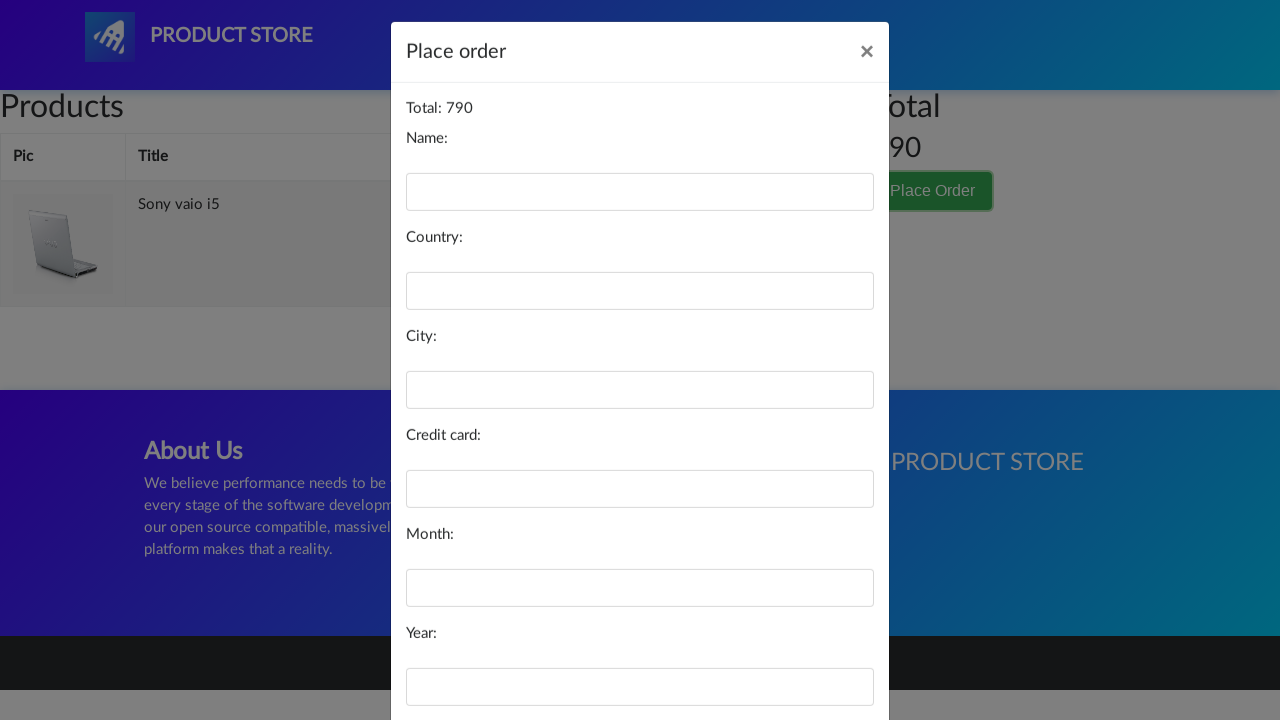

Filled in name field with 'John Doe' on #name
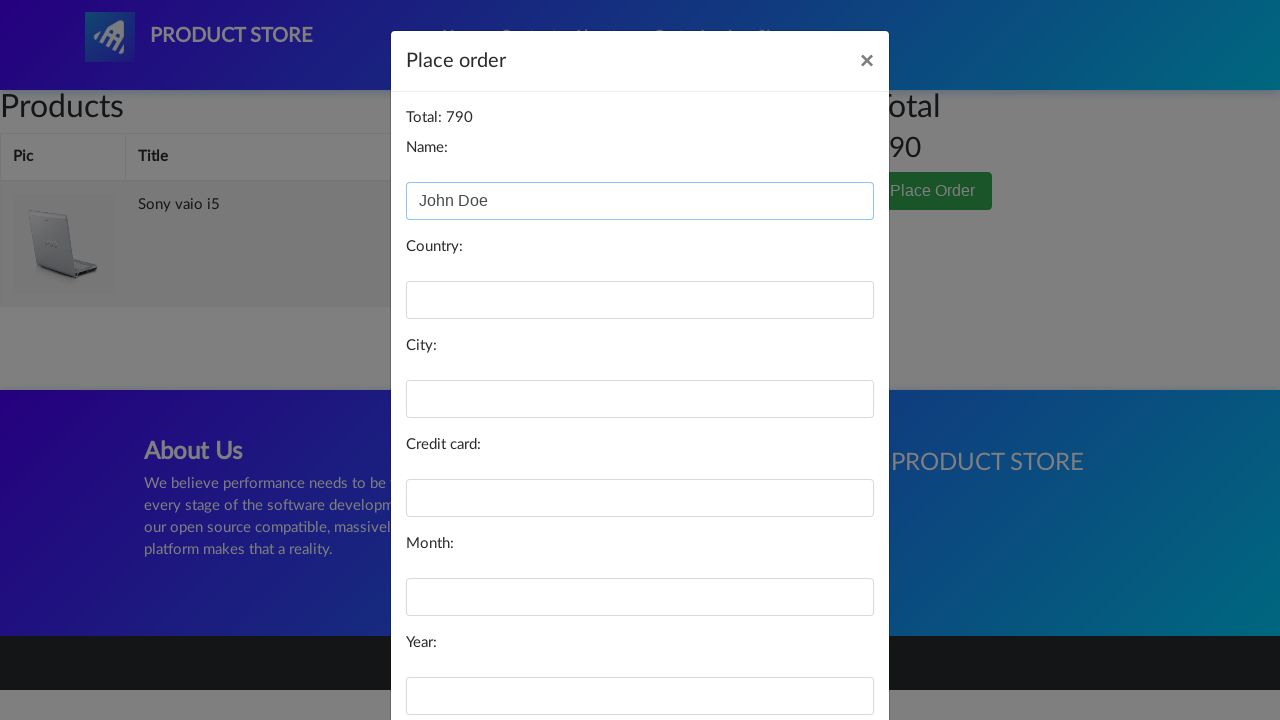

Filled in country field with 'Automation' on #country
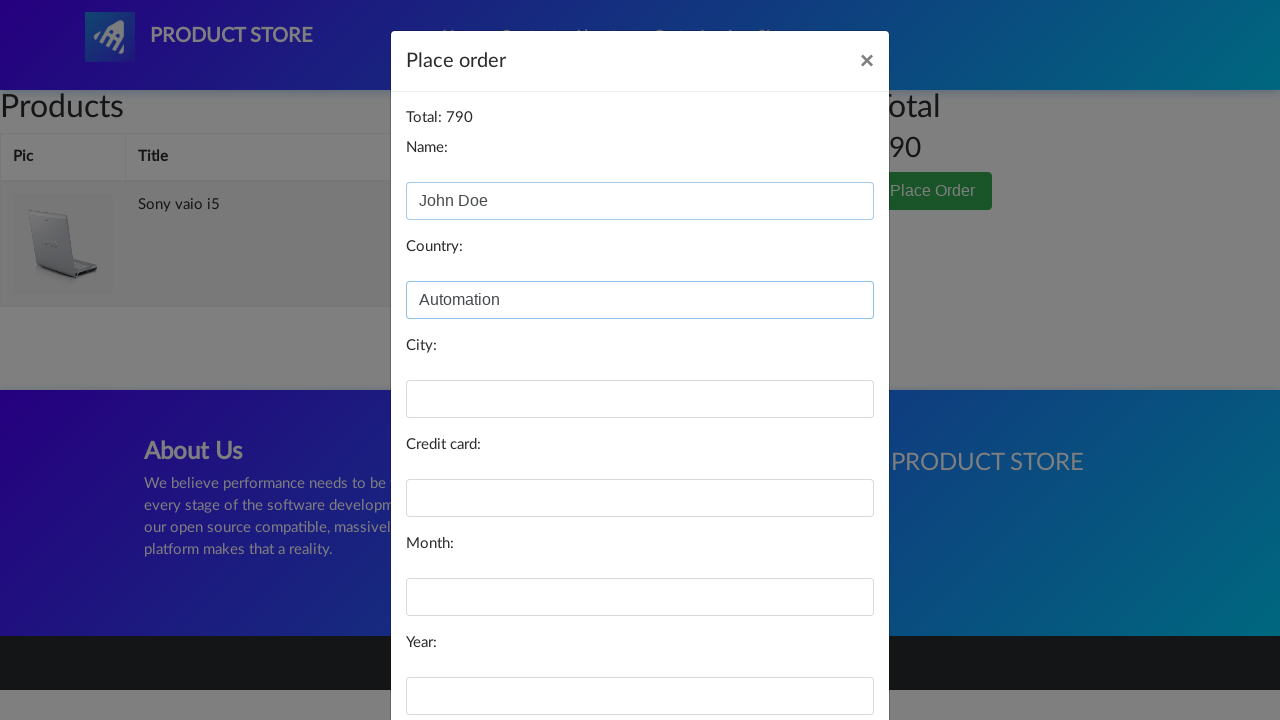

Filled in city field with 'Selenium' on #city
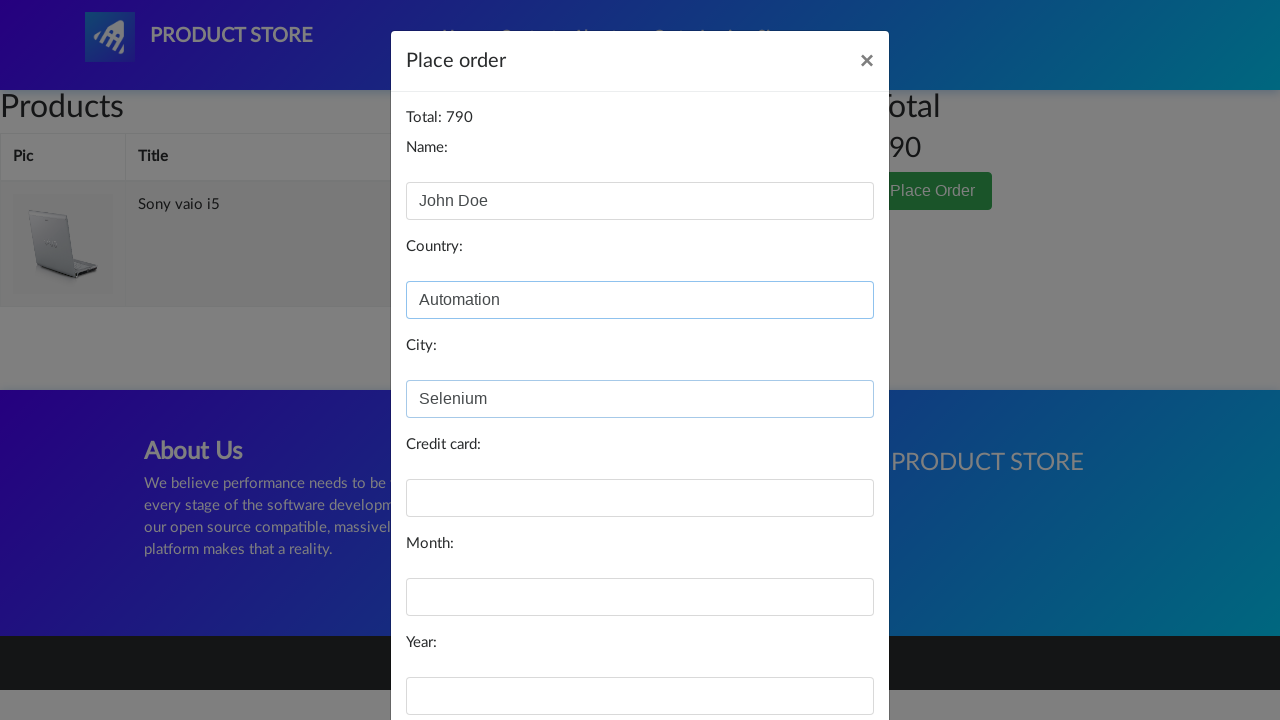

Filled in card field with 'Master Card' on #card
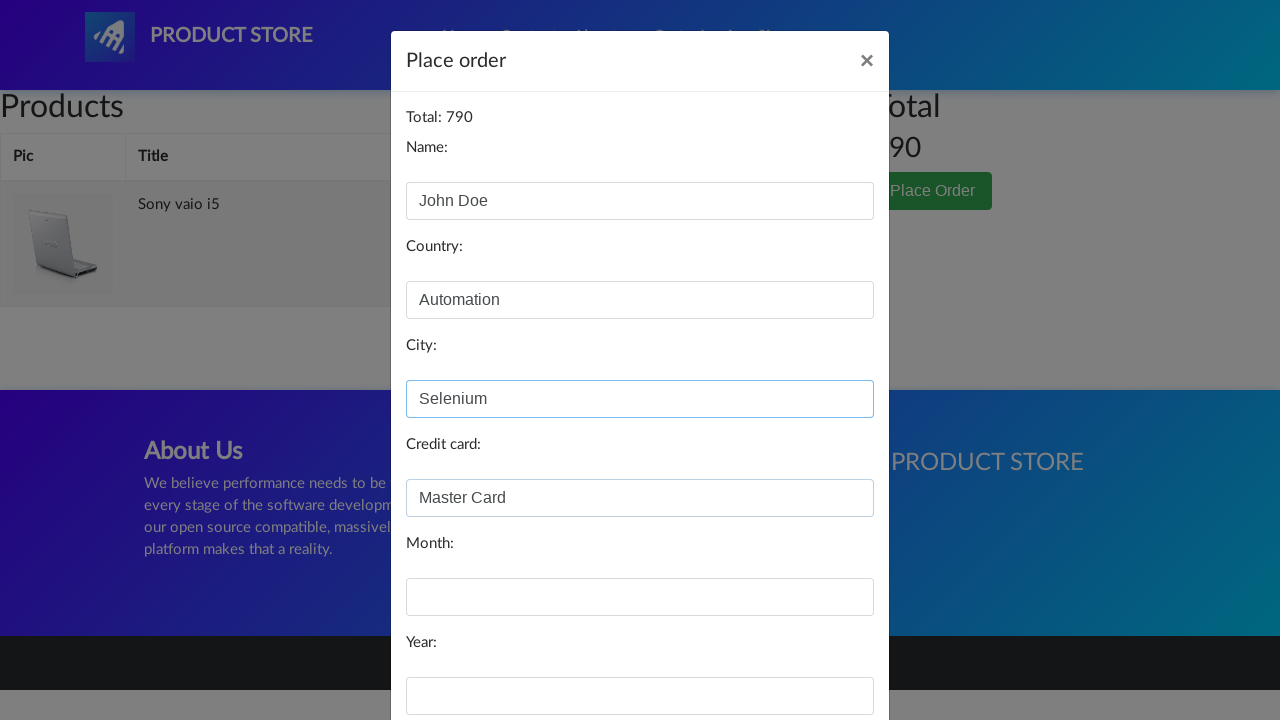

Filled in month field with 'October' on #month
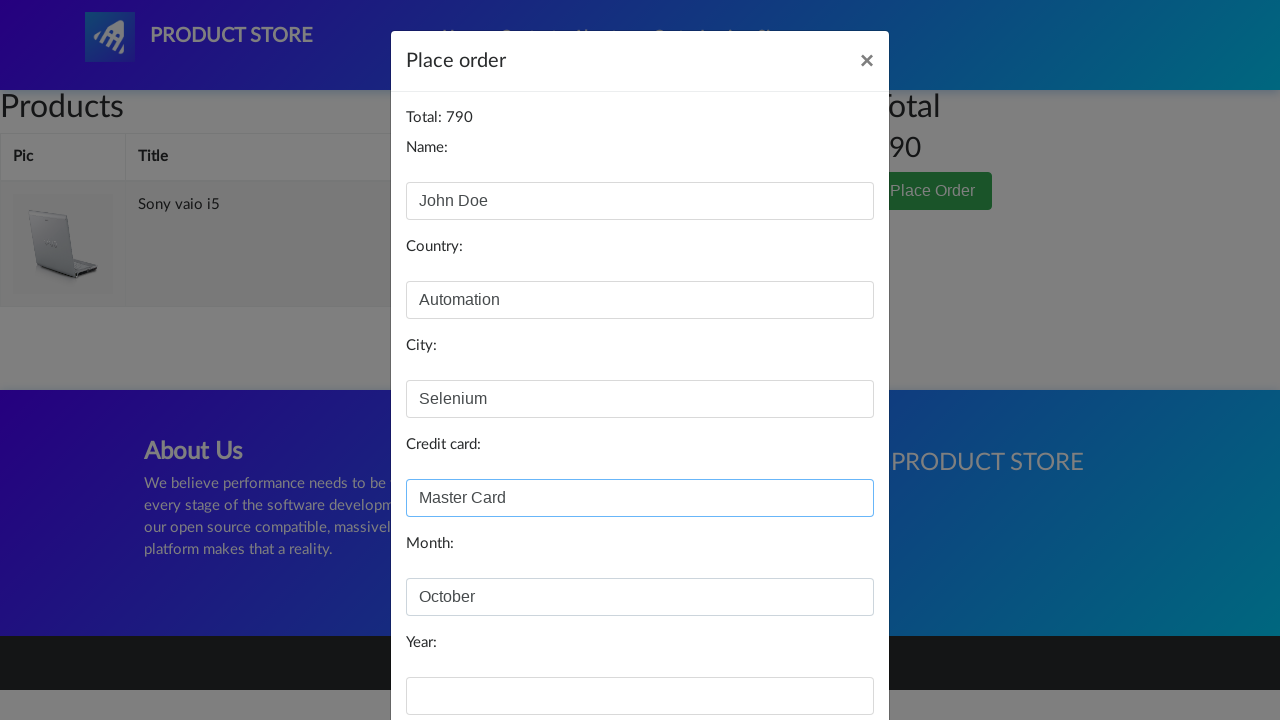

Filled in year field with '2021' on #year
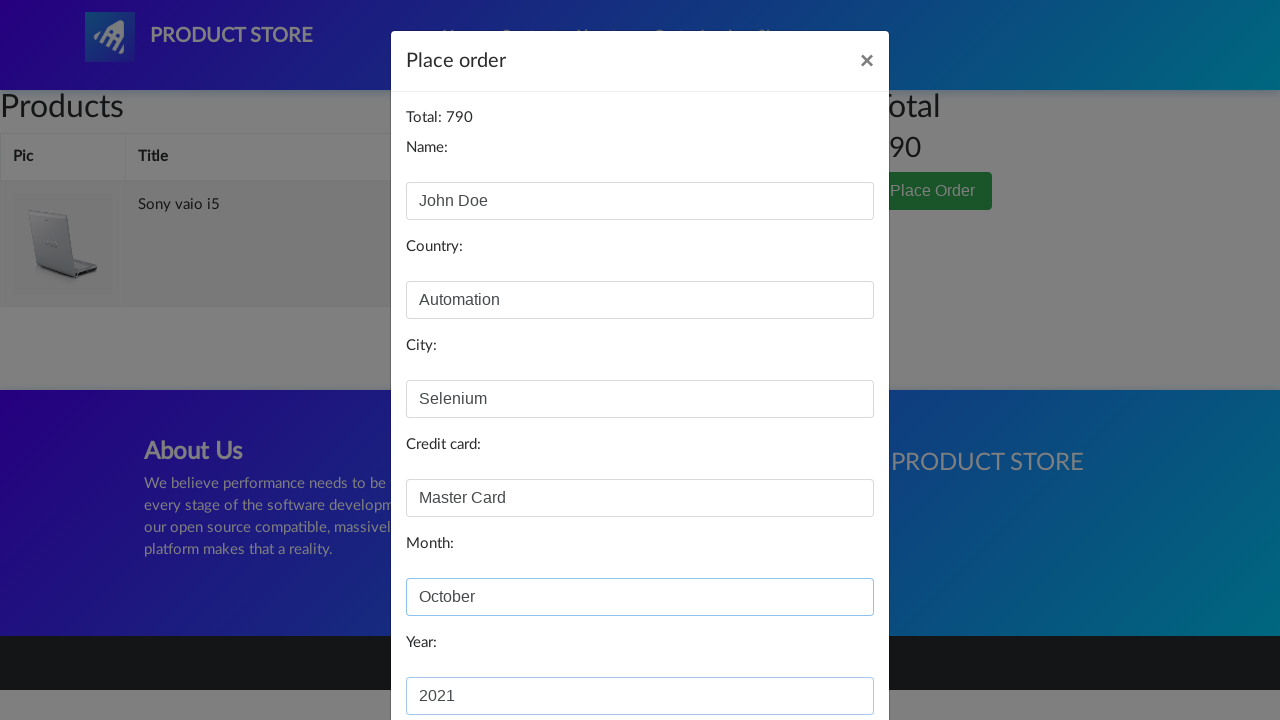

Clicked Purchase button to complete order at (823, 655) on button[onclick*='purchase']
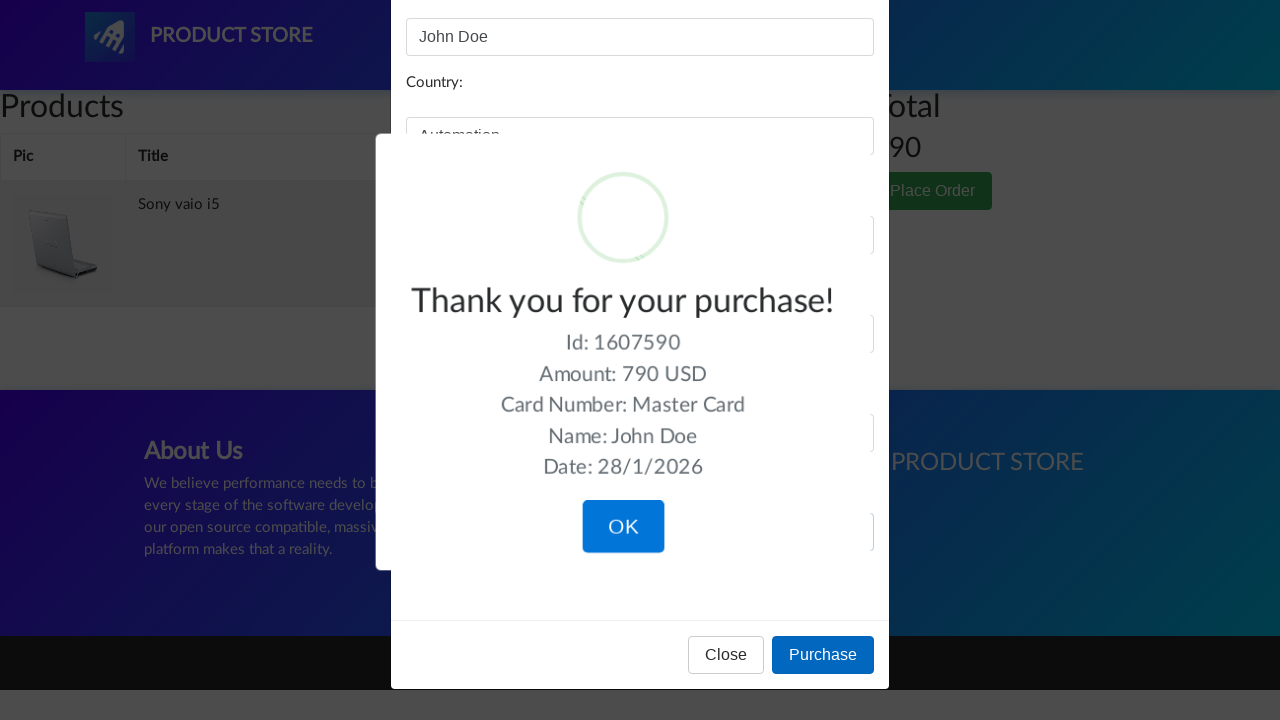

Purchase confirmation received
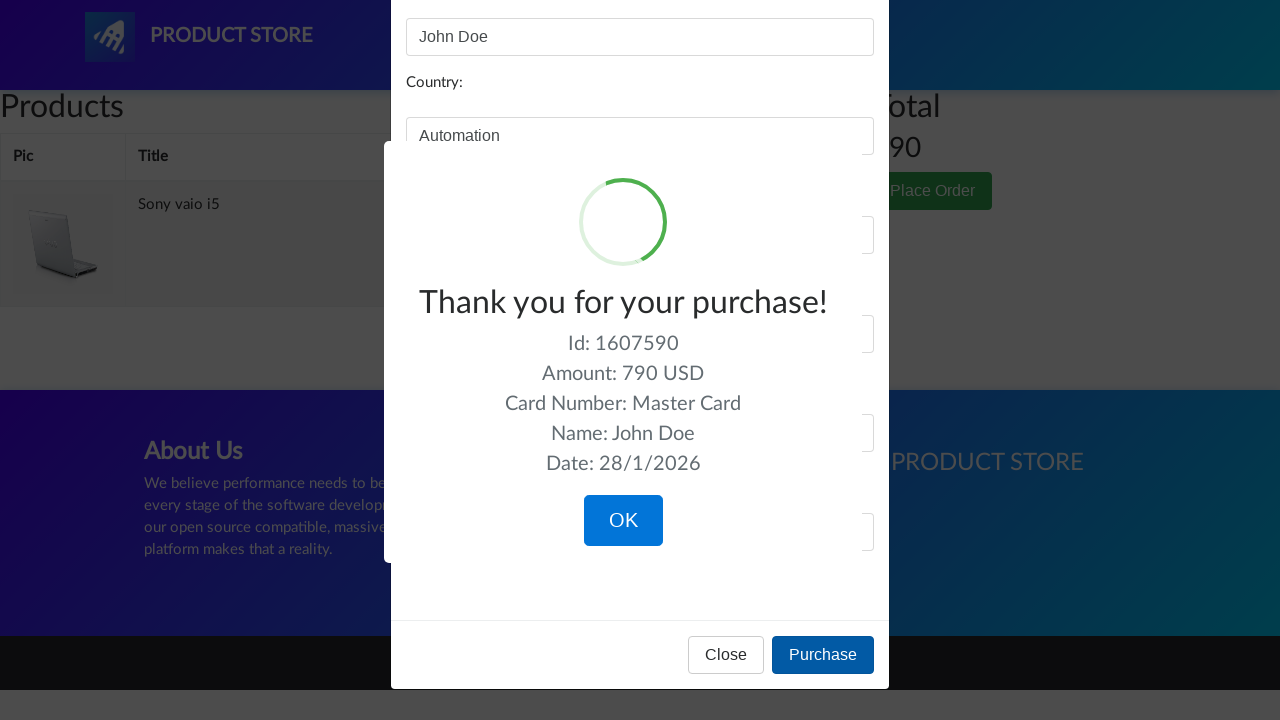

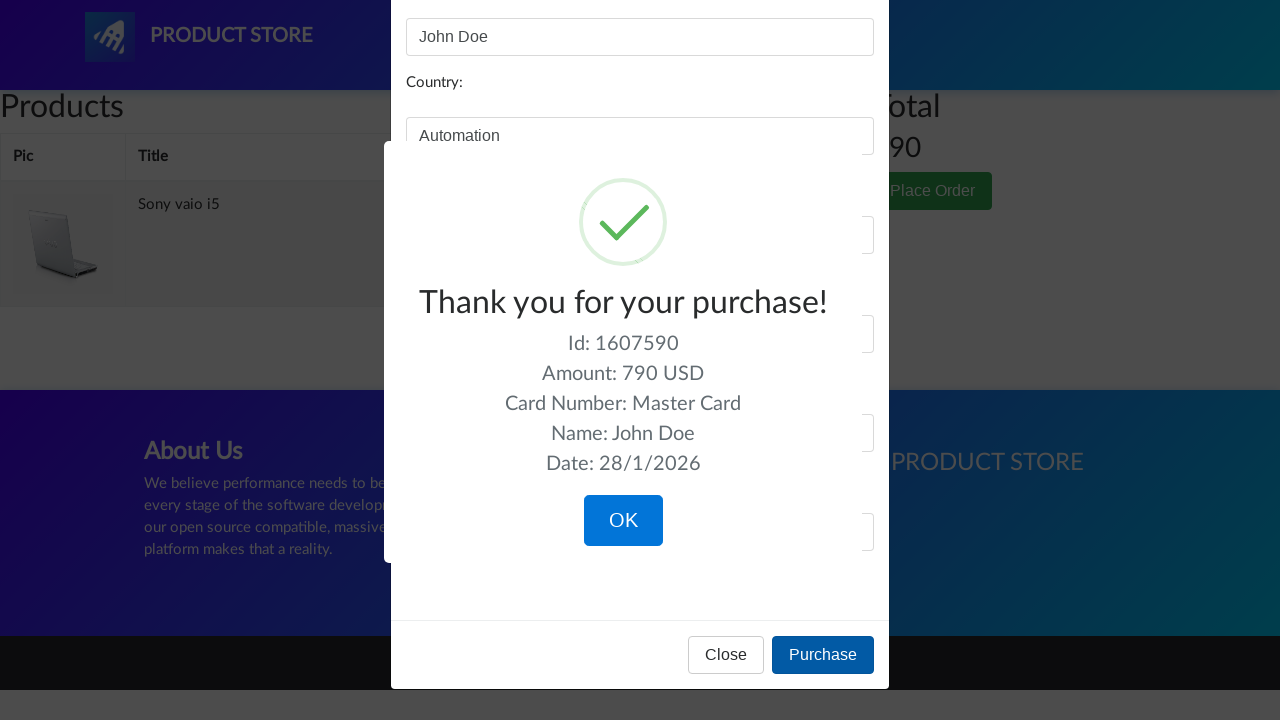